Tests multi-window handling by opening a new tab, extracting course information from the second page, and using it to fill a form field in the original window

Starting URL: https://rahulshettyacademy.com/angularpractice/

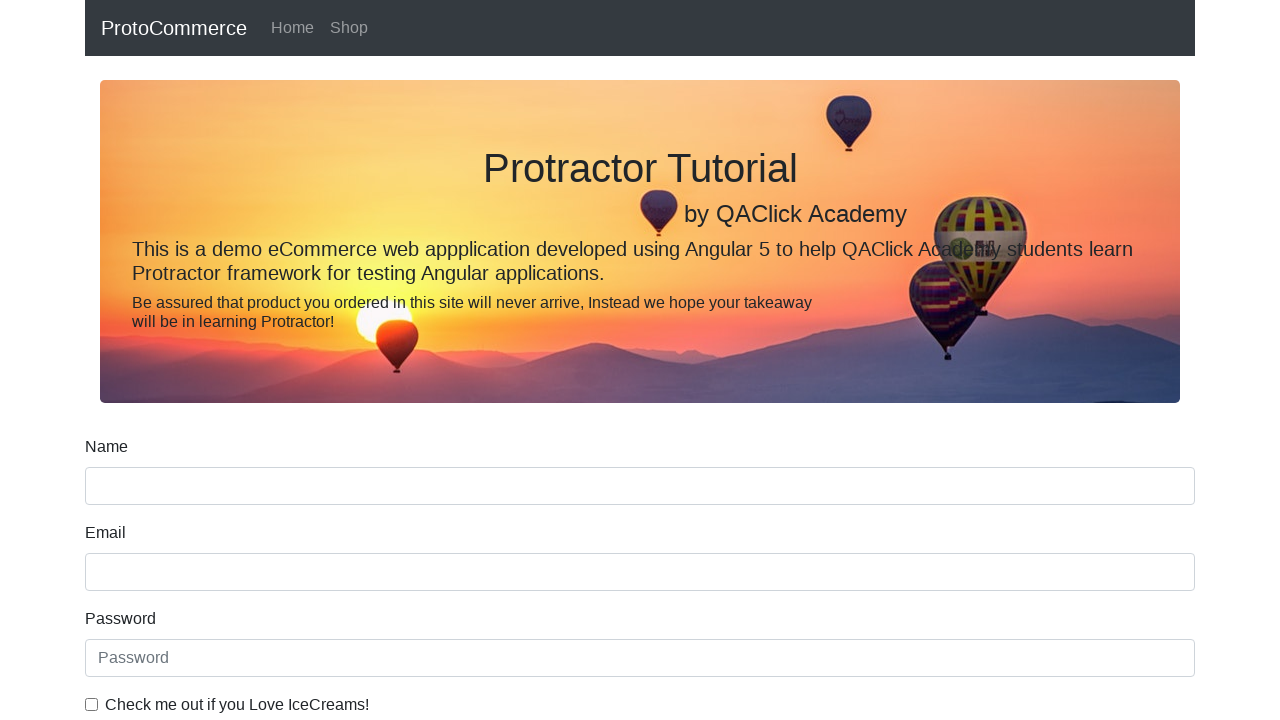

Stored original page context
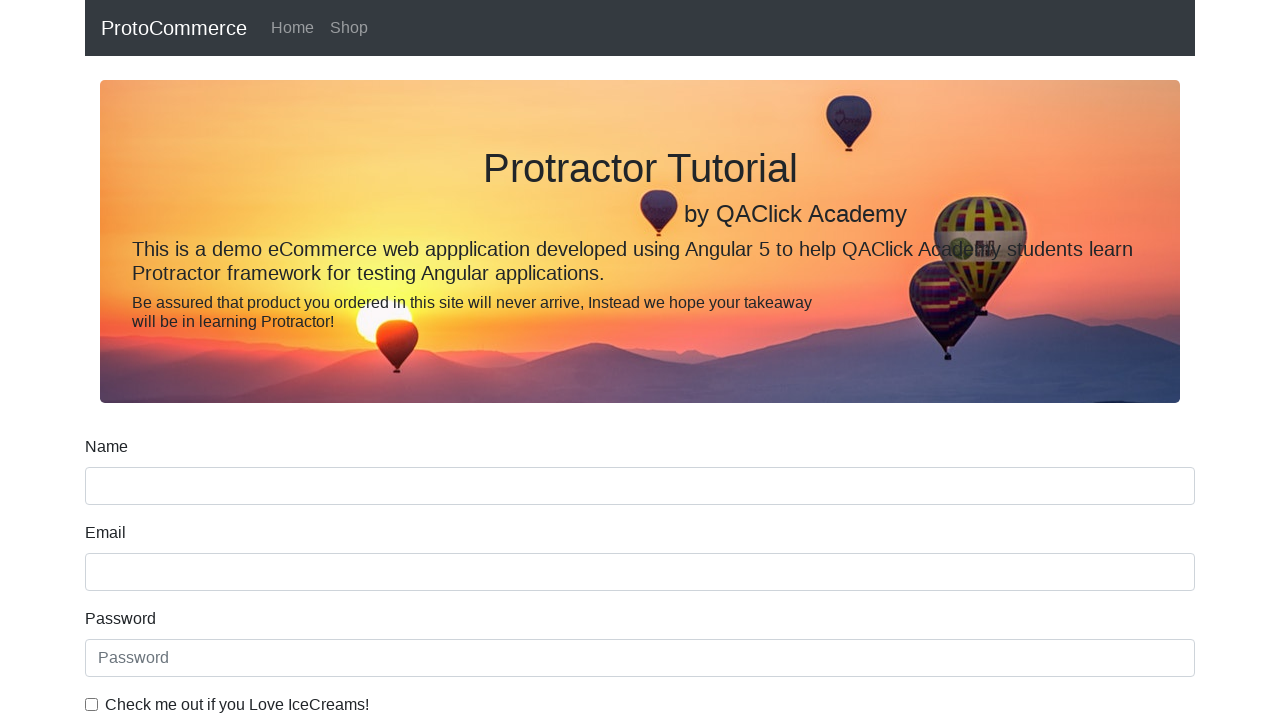

Opened a new tab
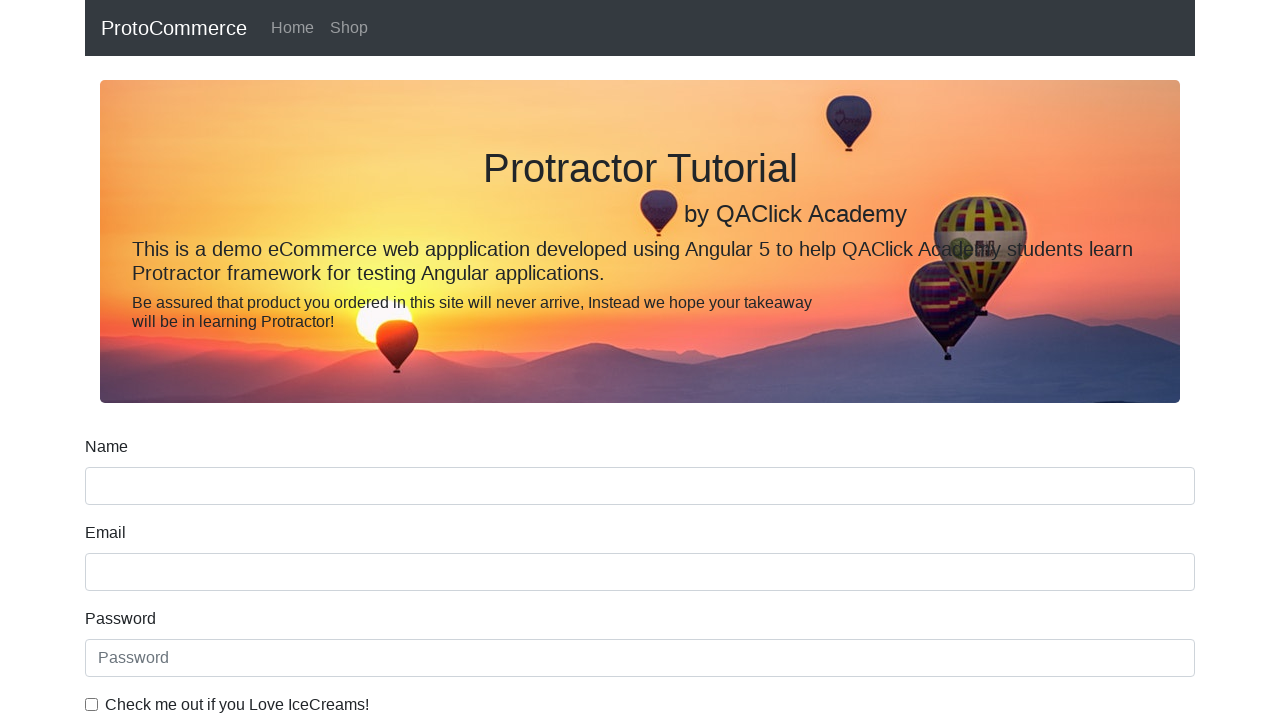

Navigated to Rahul Shetty Academy homepage in new tab
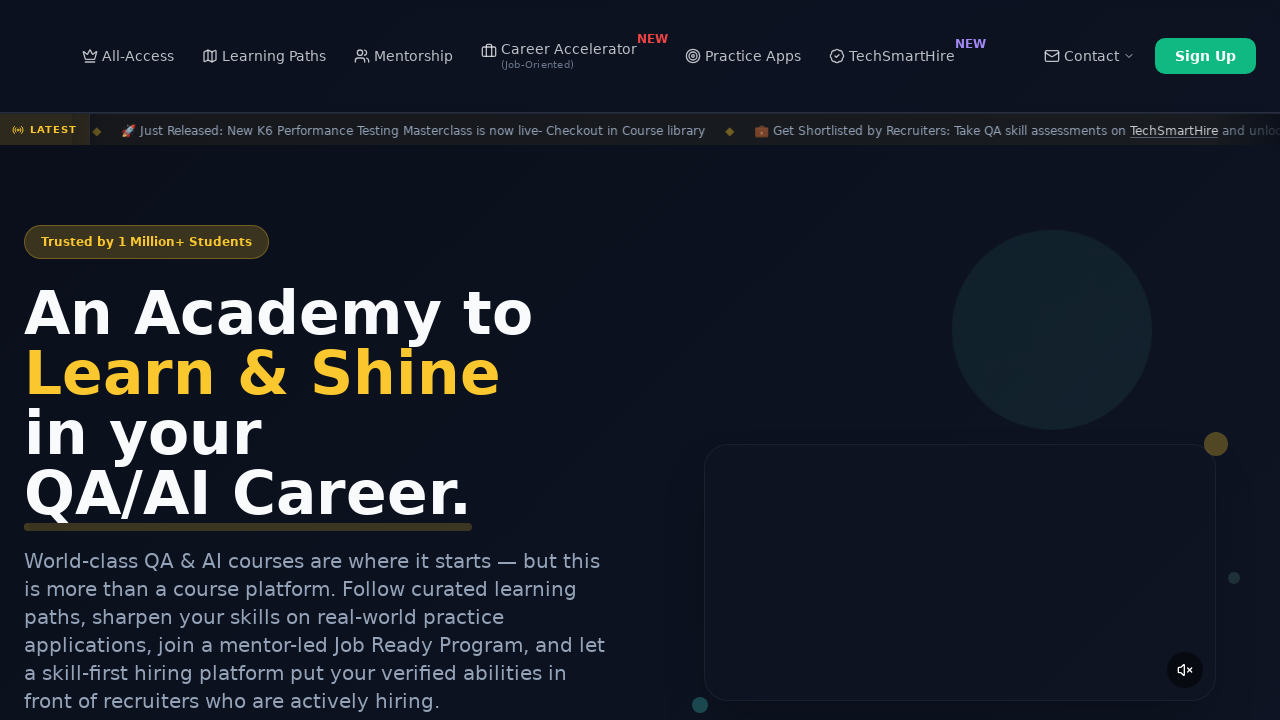

Located all course links on the page
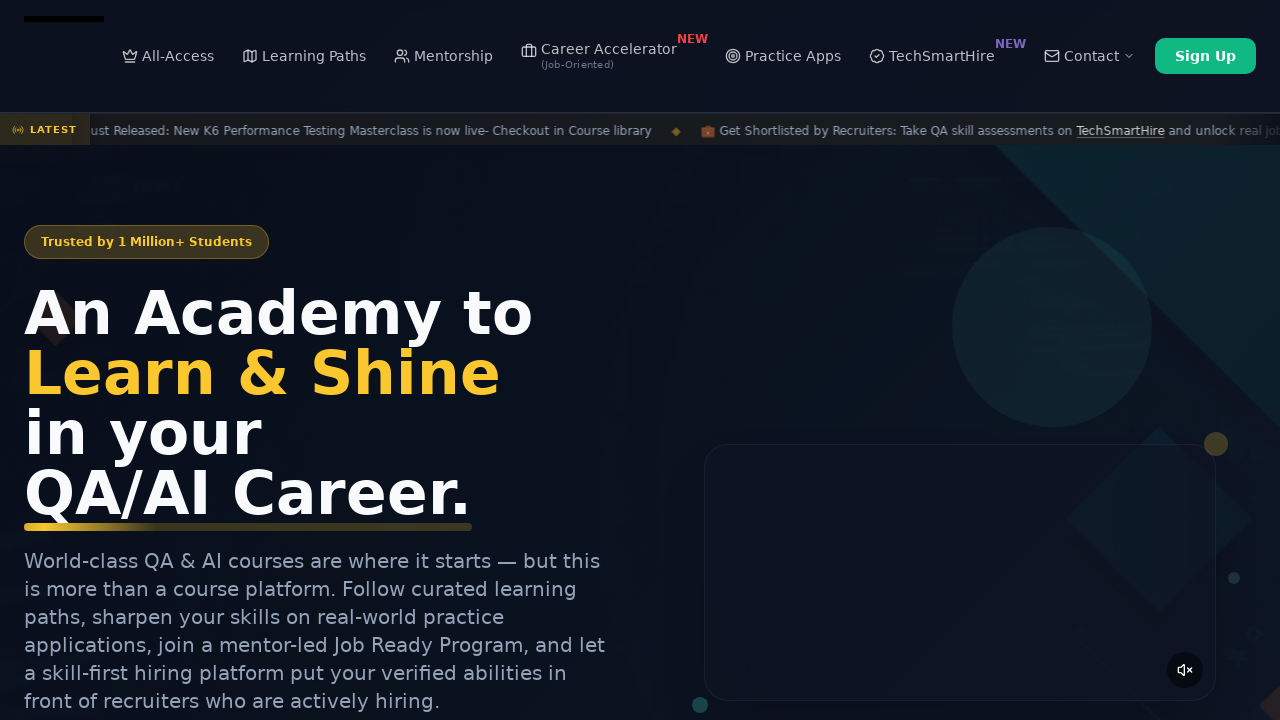

Extracted course name from second course link: Playwright Testing
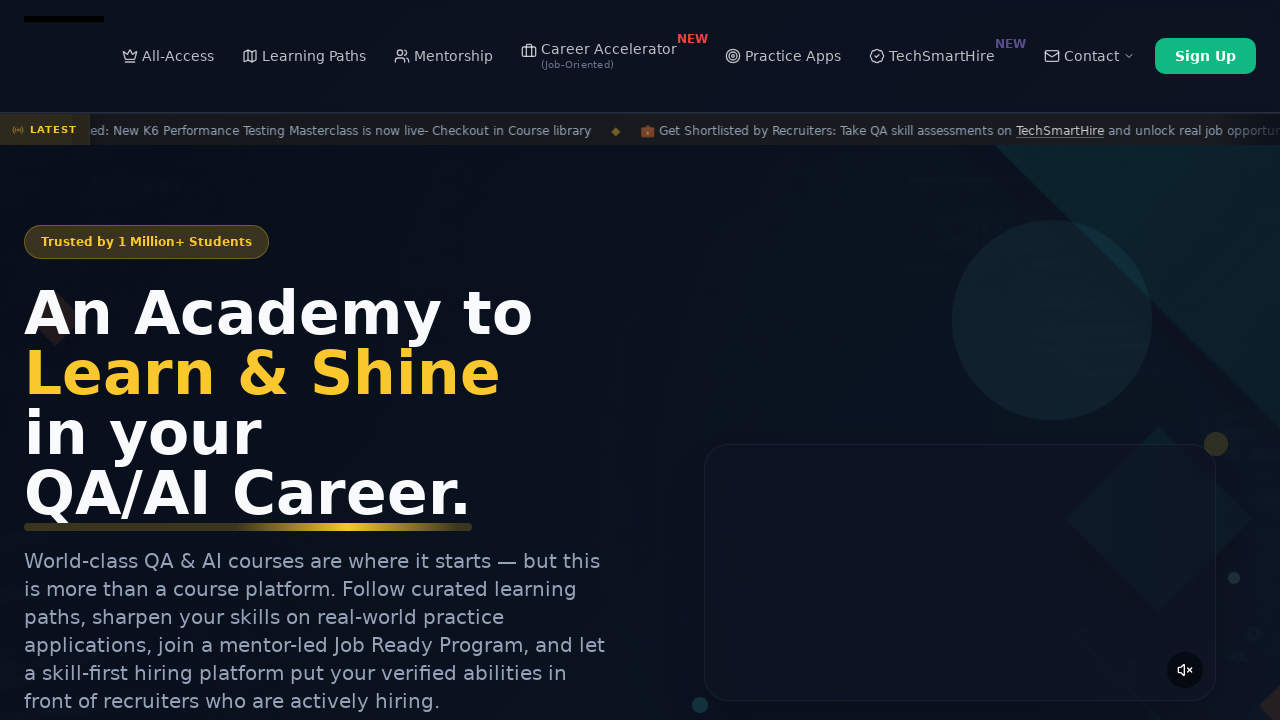

Closed the new tab
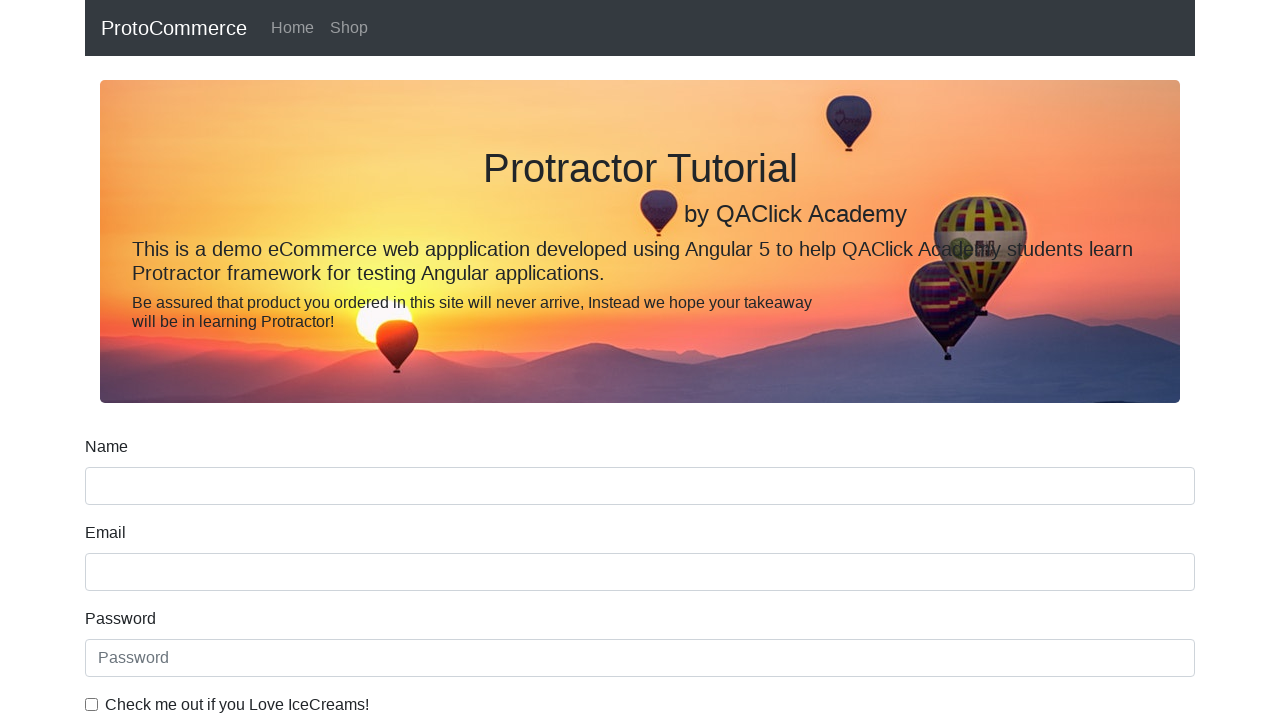

Filled name field in original page with course name: Playwright Testing on //div/input[@name='name']
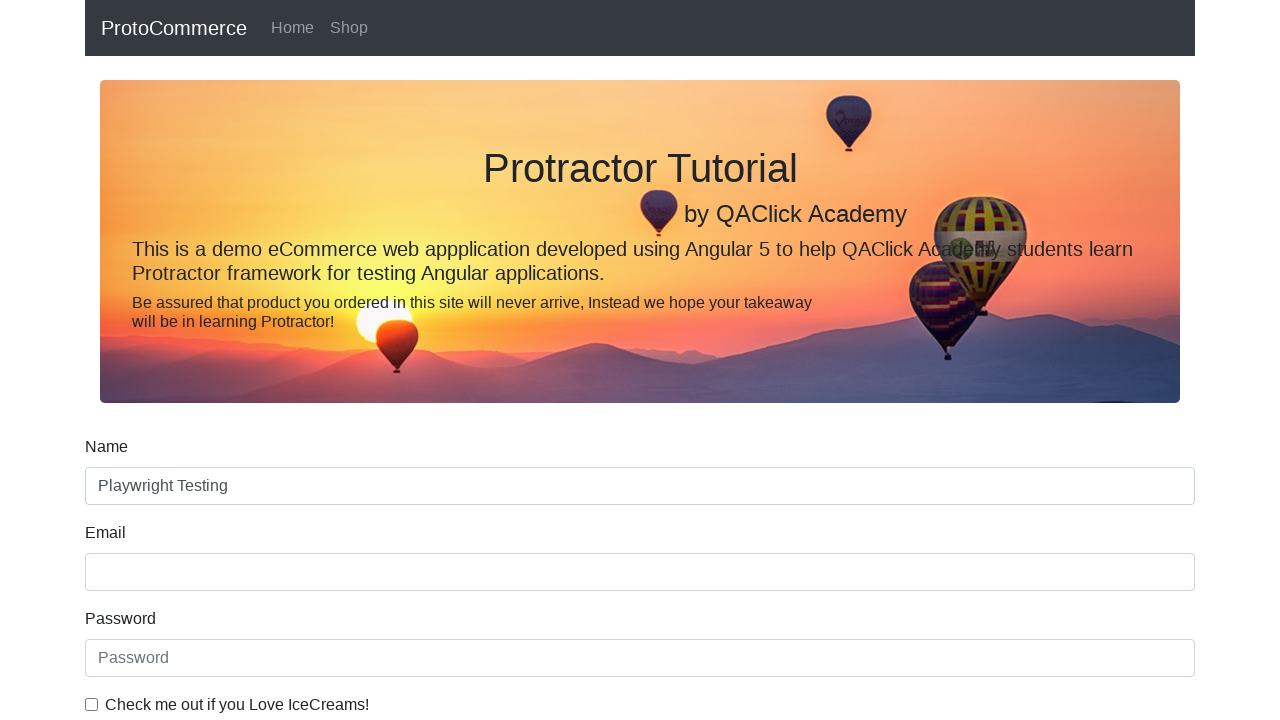

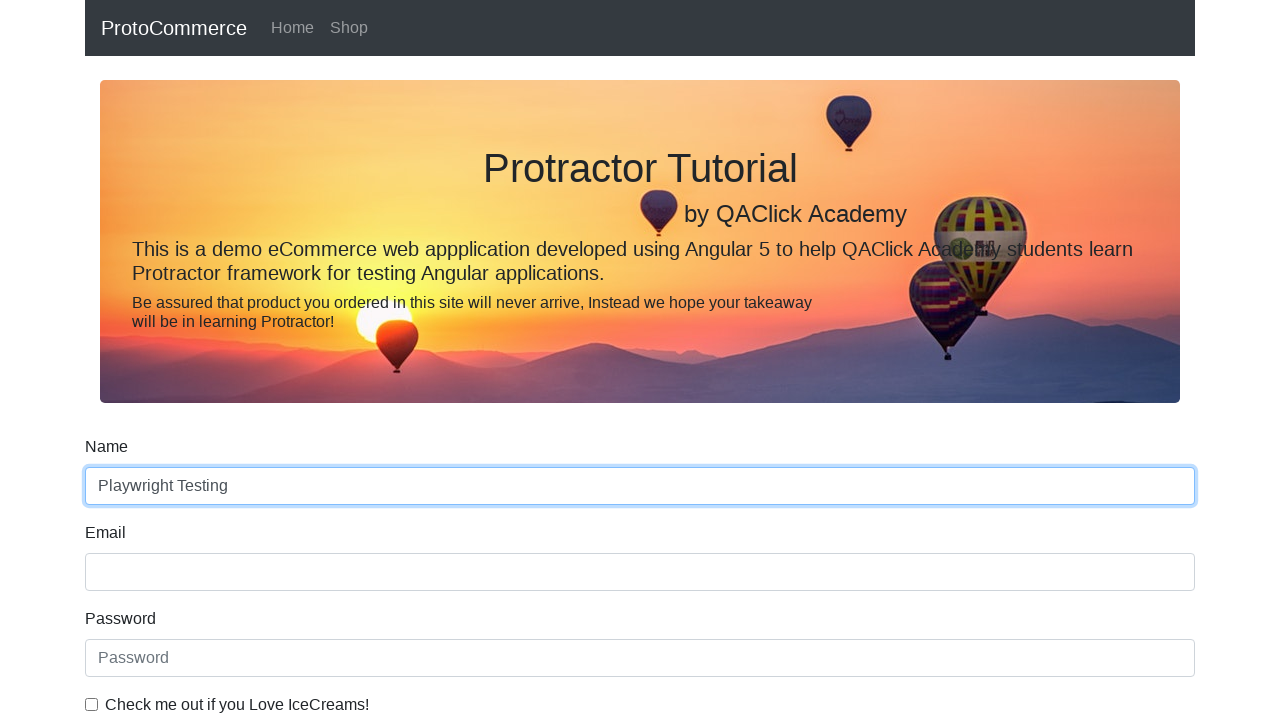